Tests a form that requires reading a value from the page, calculating a mathematical result, filling in the answer, checking checkboxes, and submitting the form

Starting URL: http://suninjuly.github.io/execute_script.html

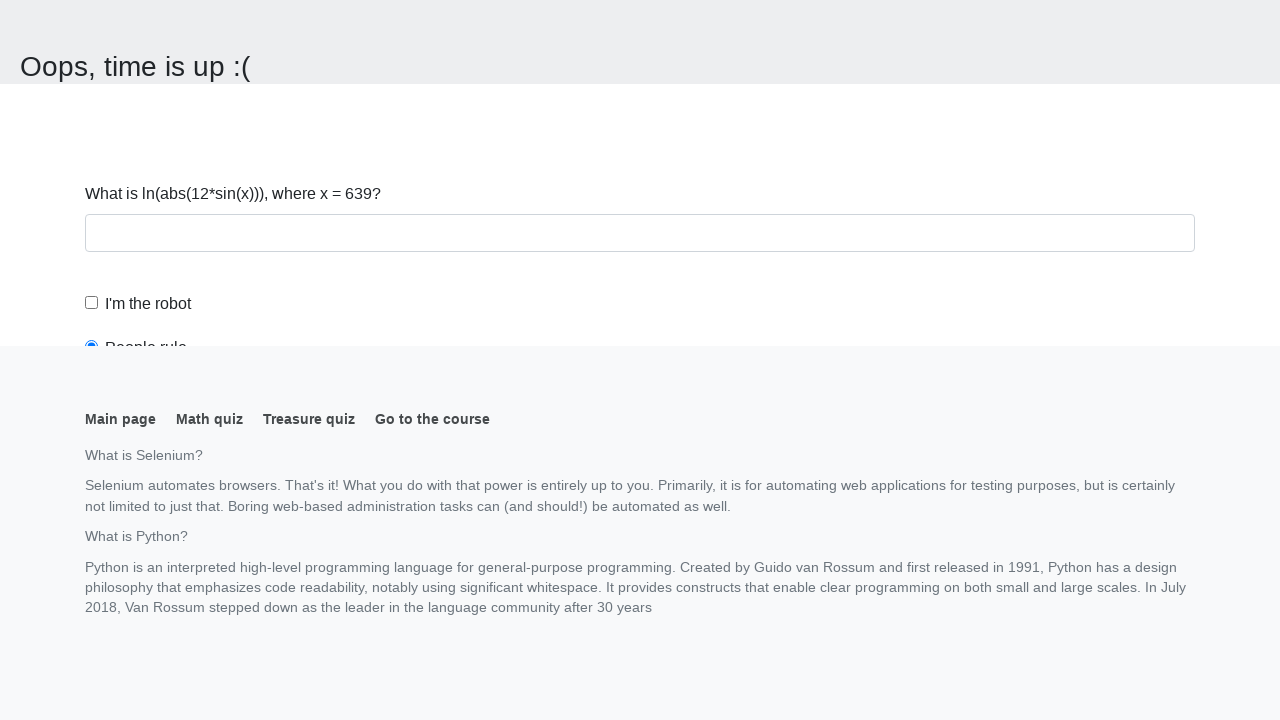

Navigated to the form page
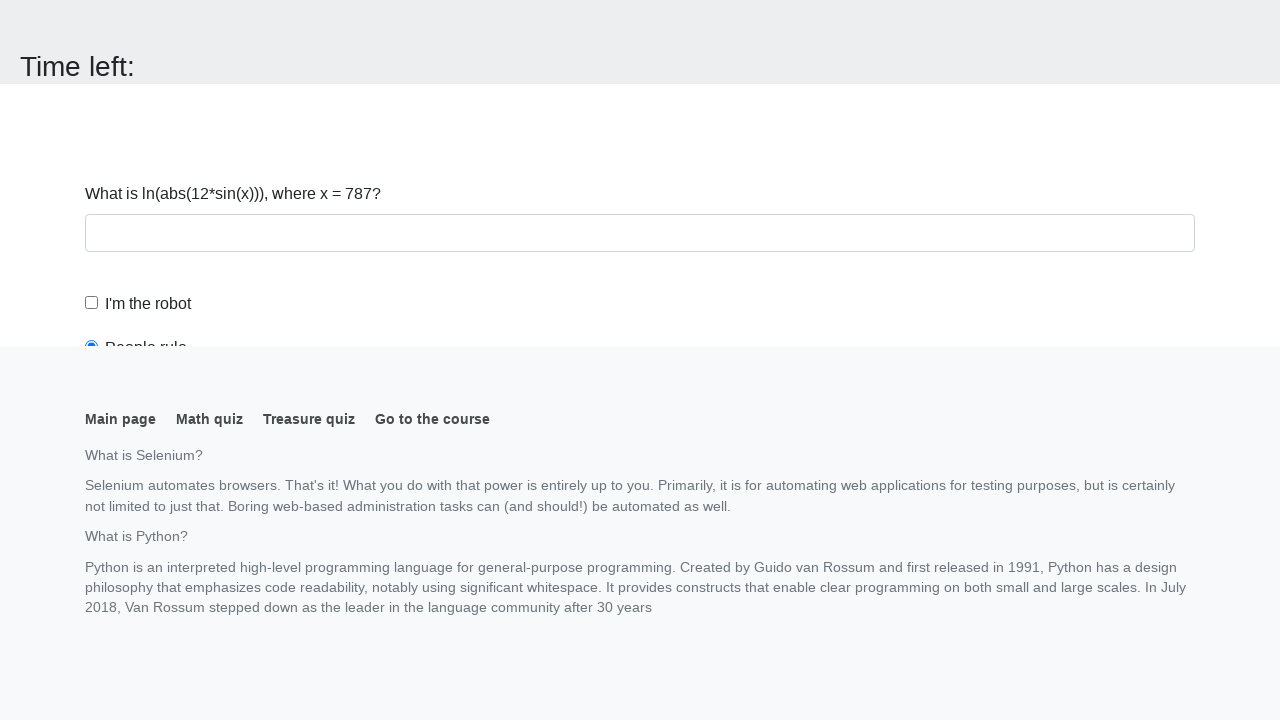

Read x value from the page
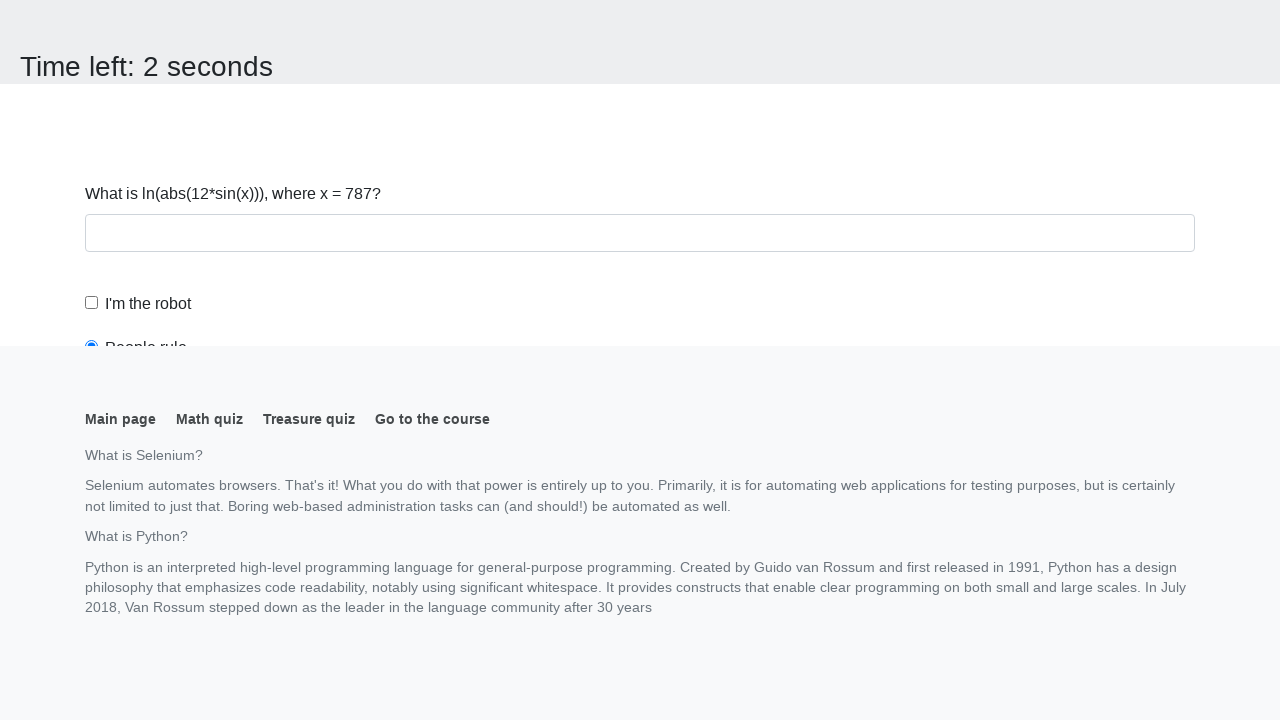

Calculated answer using mathematical formula: 2.4844248230477737
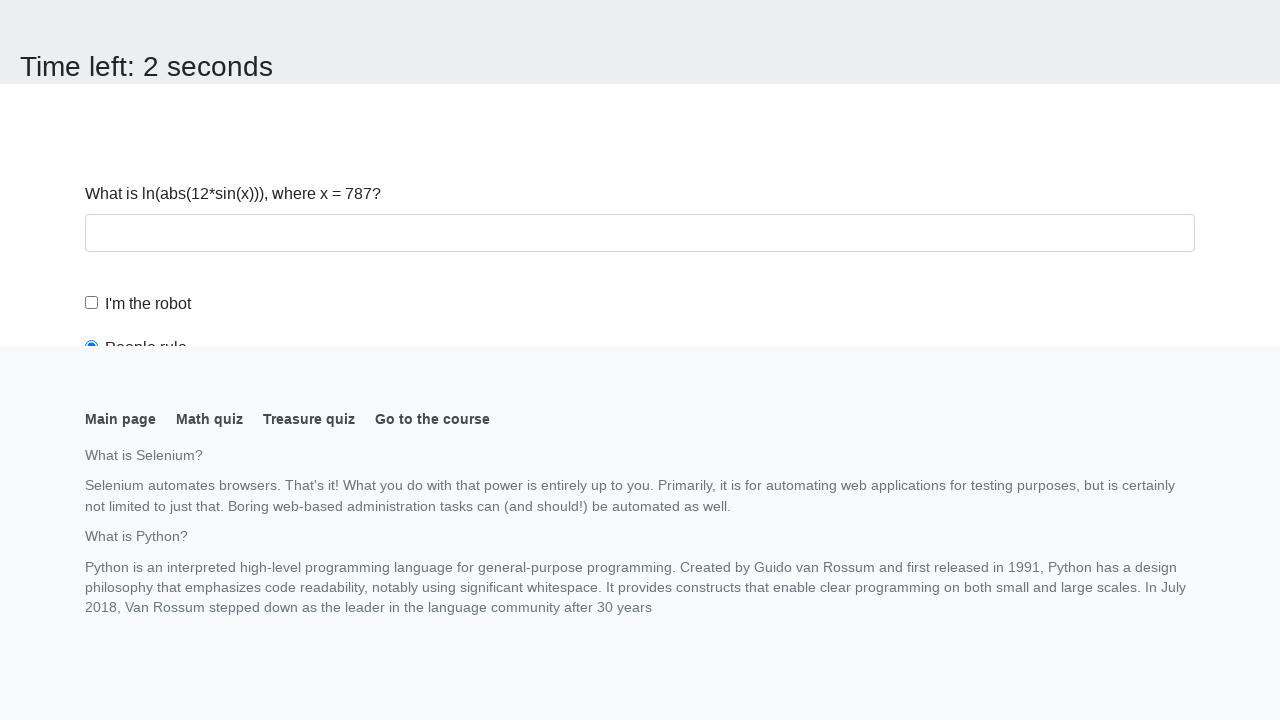

Scrolled down to see form elements
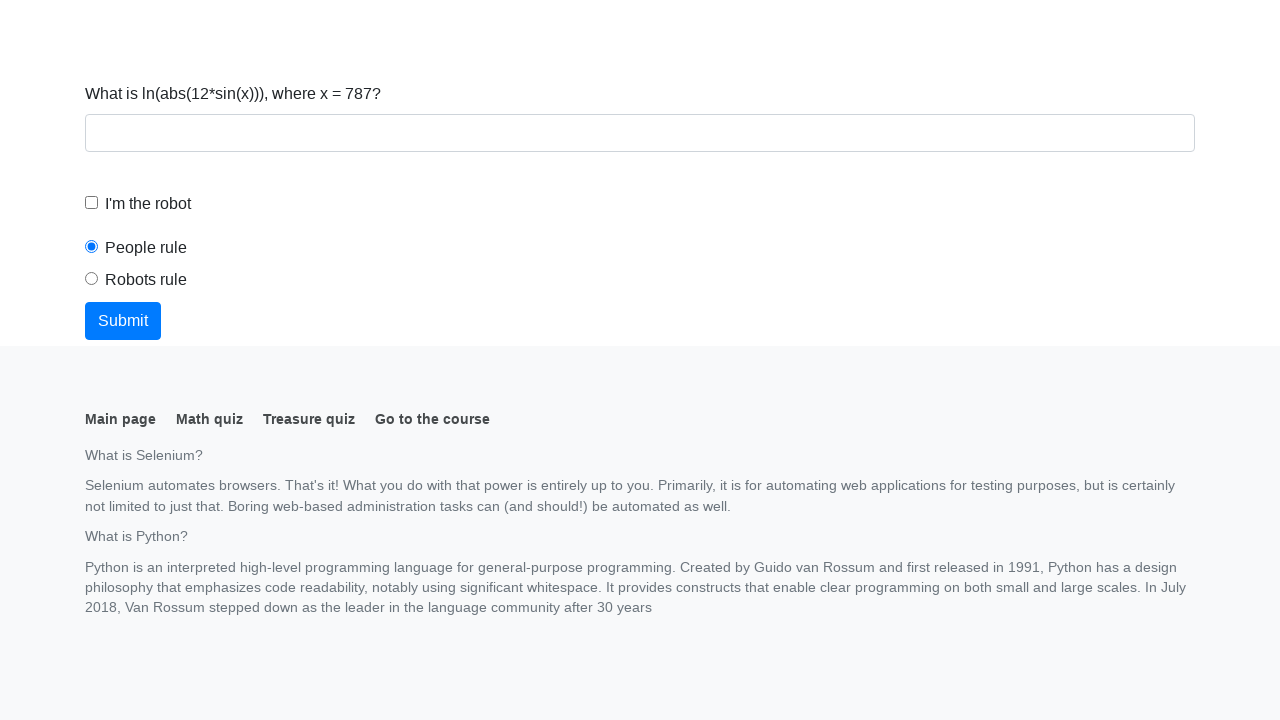

Filled in the calculated answer on #answer
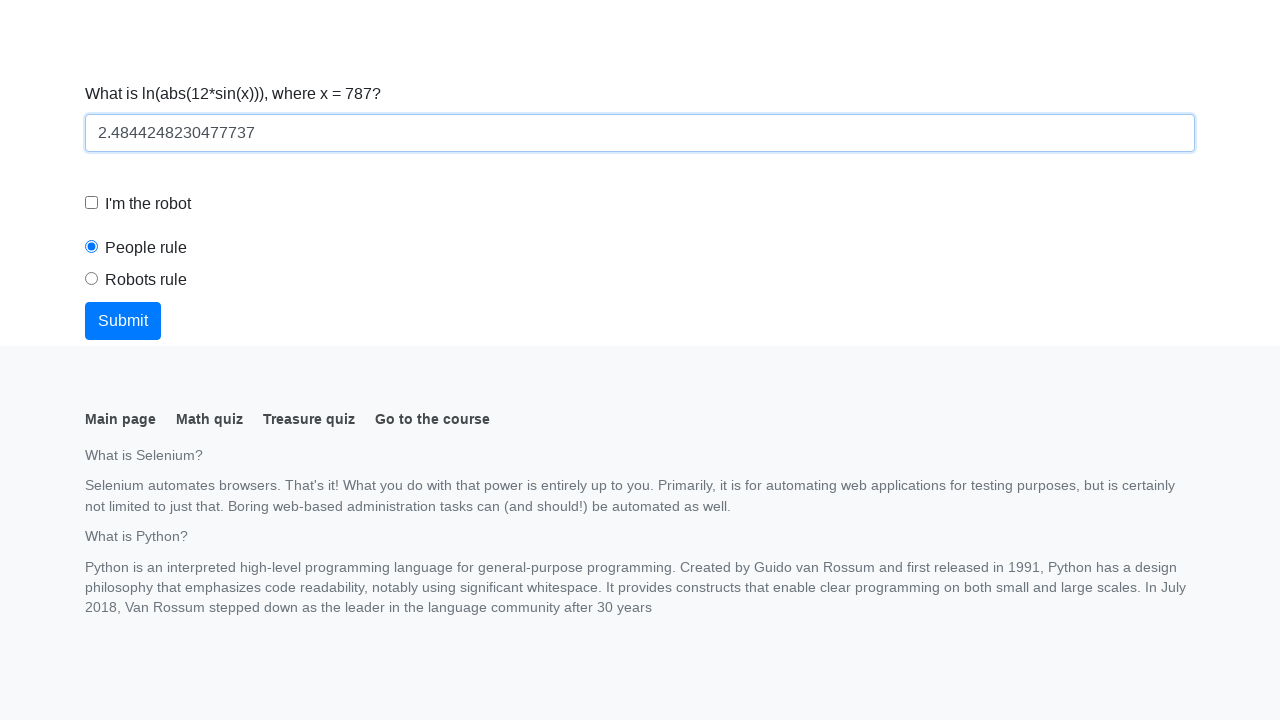

Checked the robot checkbox at (92, 203) on #robotCheckbox
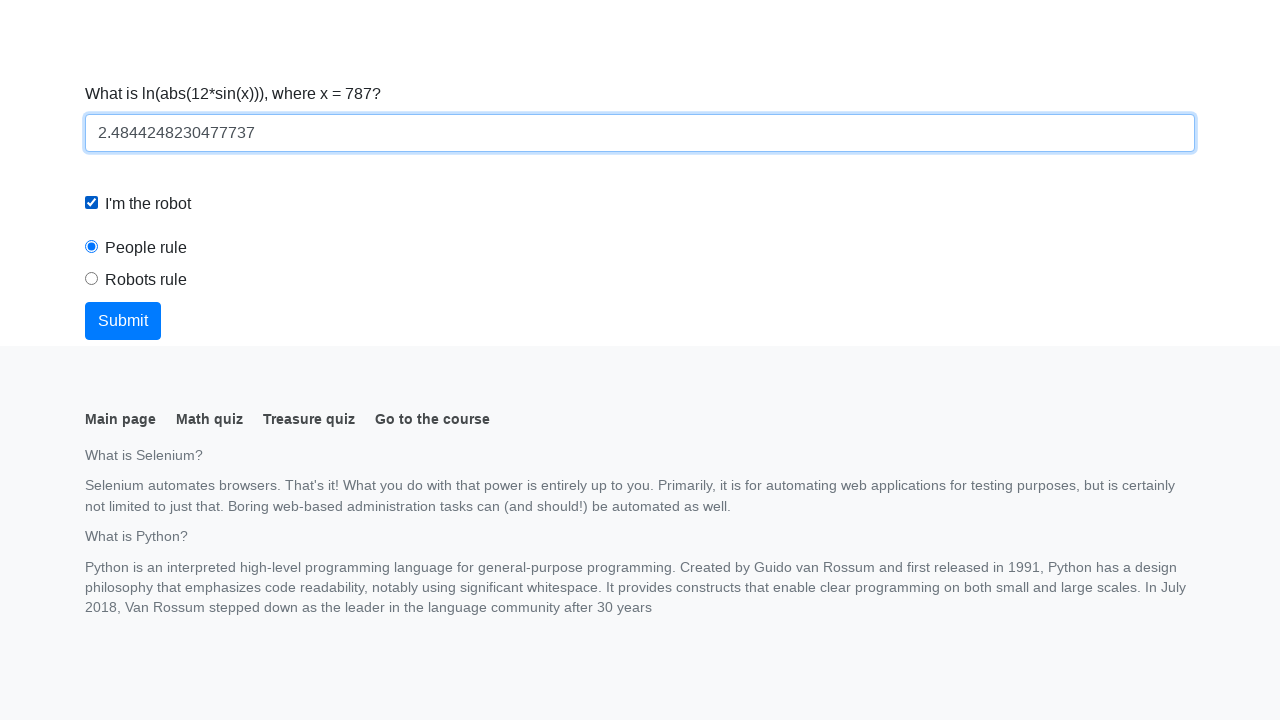

Checked the robots rule checkbox at (92, 279) on #robotsRule
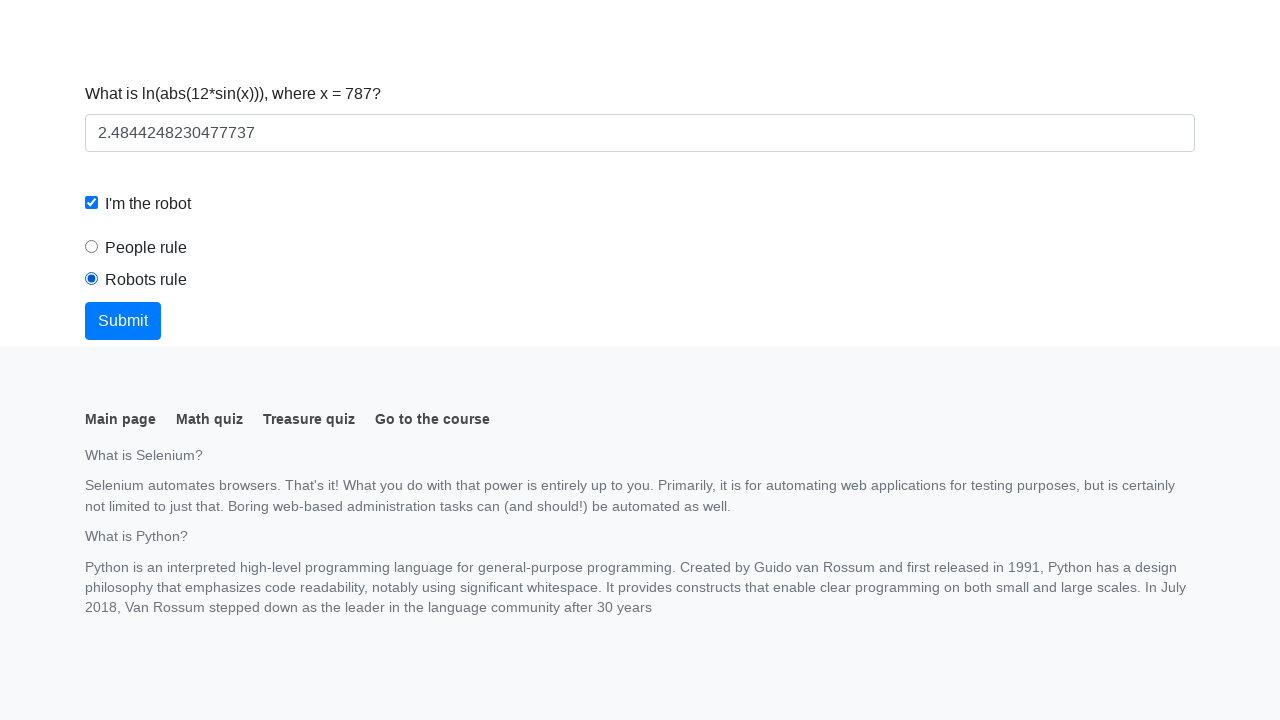

Clicked the submit button at (123, 321) on button.btn
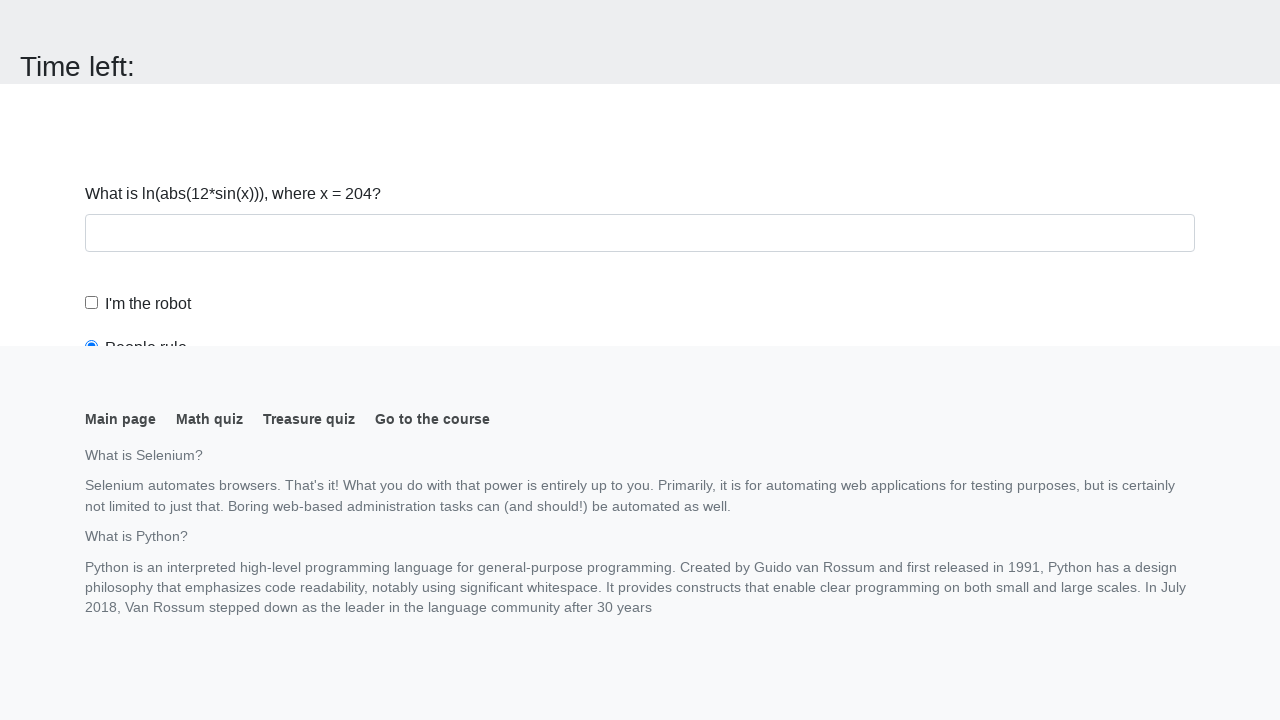

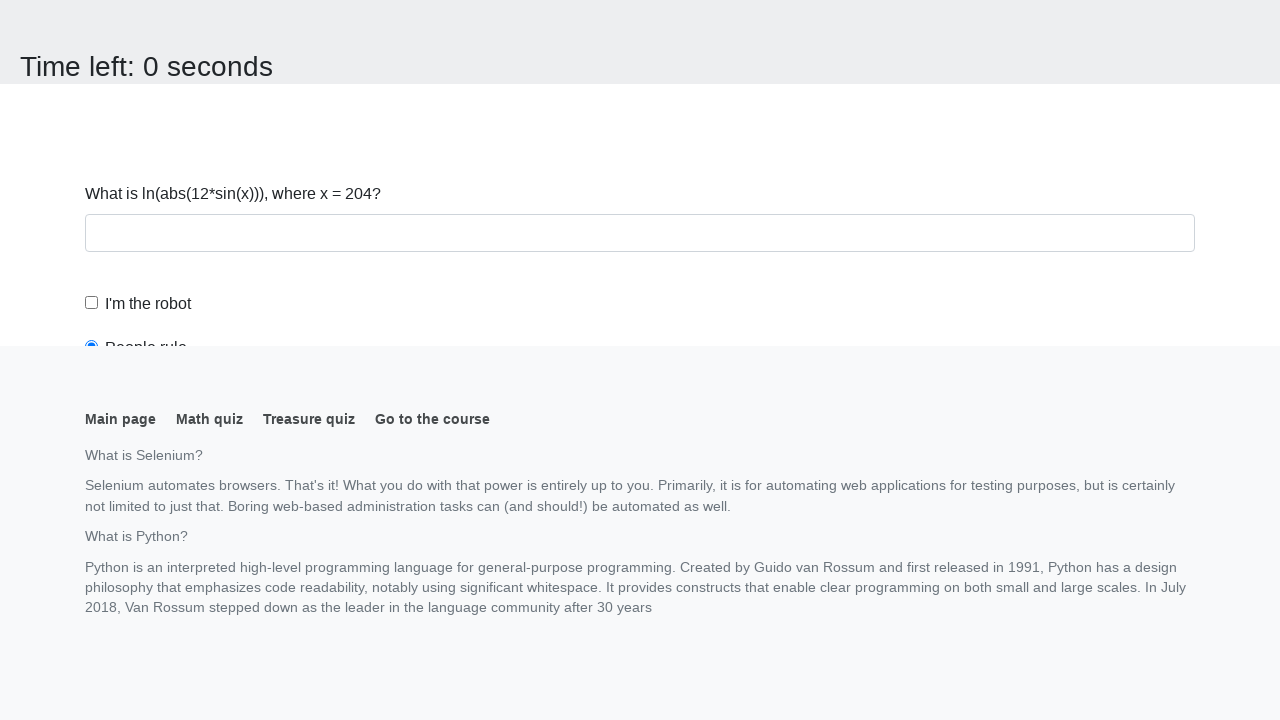